Tests dropdown functionality by selecting an option from a dropdown menu and verifying the selection was successful

Starting URL: https://the-internet.herokuapp.com/dropdown

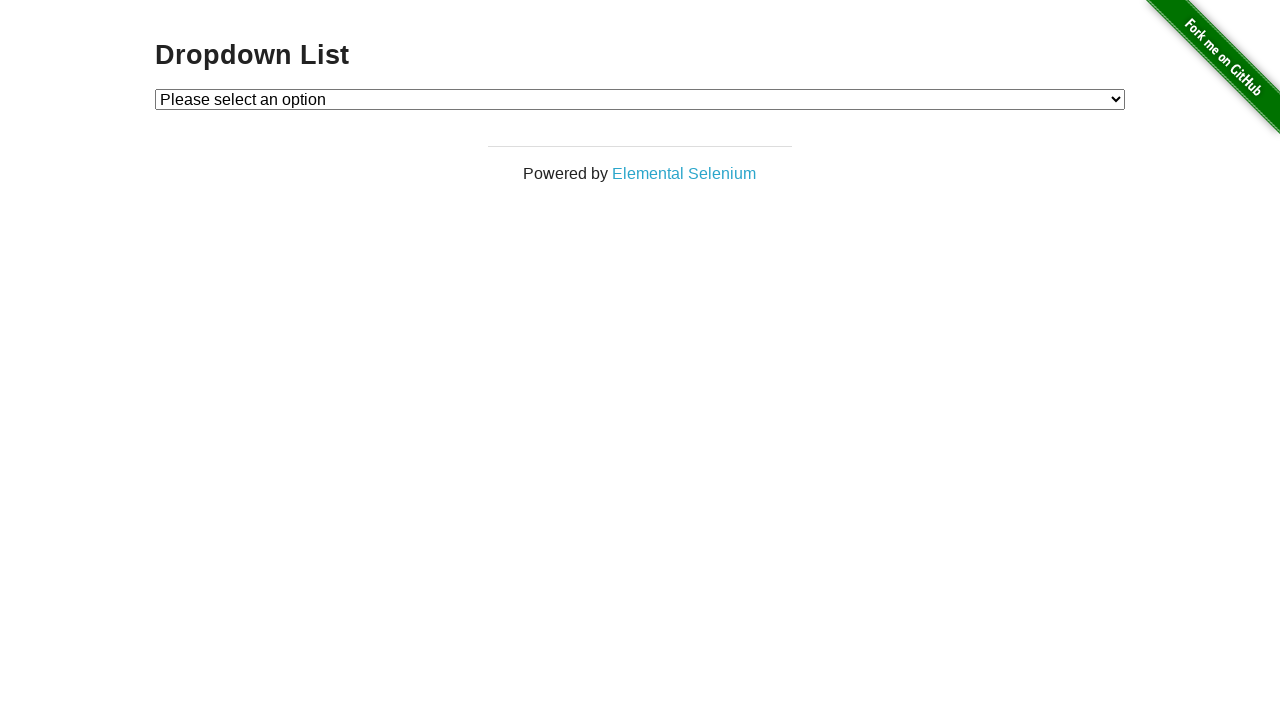

Selected option 2 from dropdown menu on #dropdown
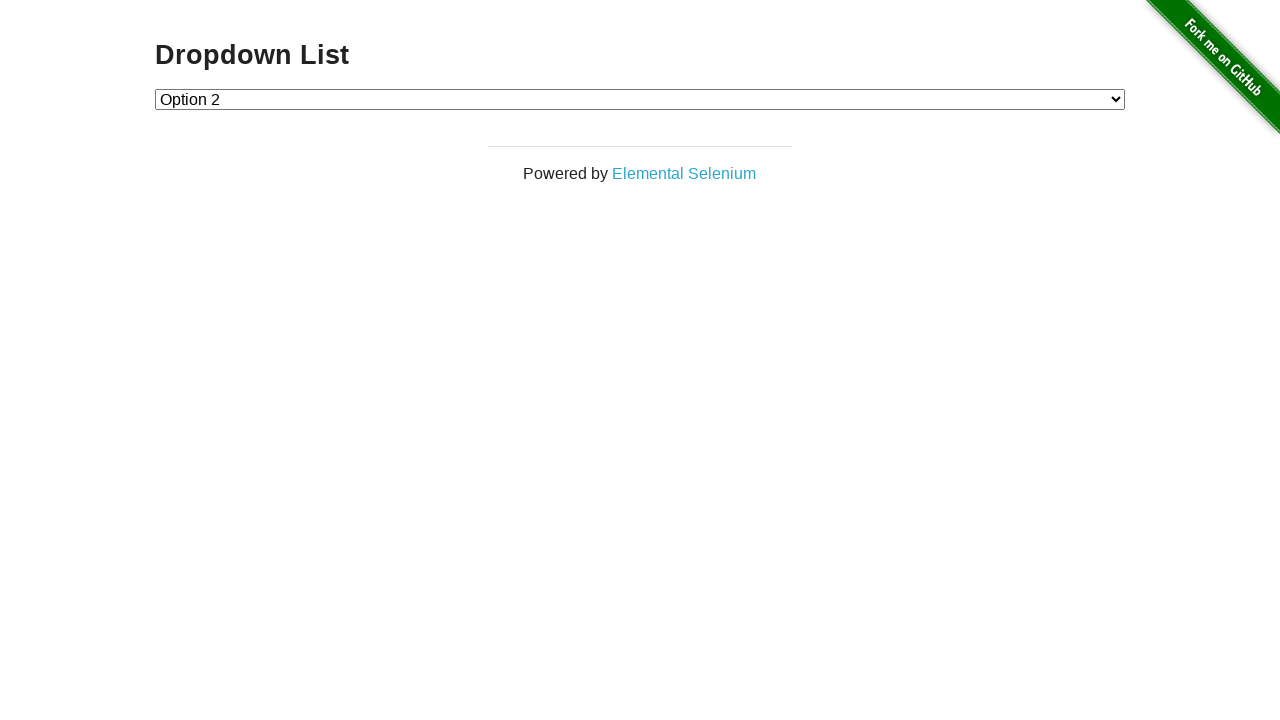

Retrieved text content of selected dropdown option
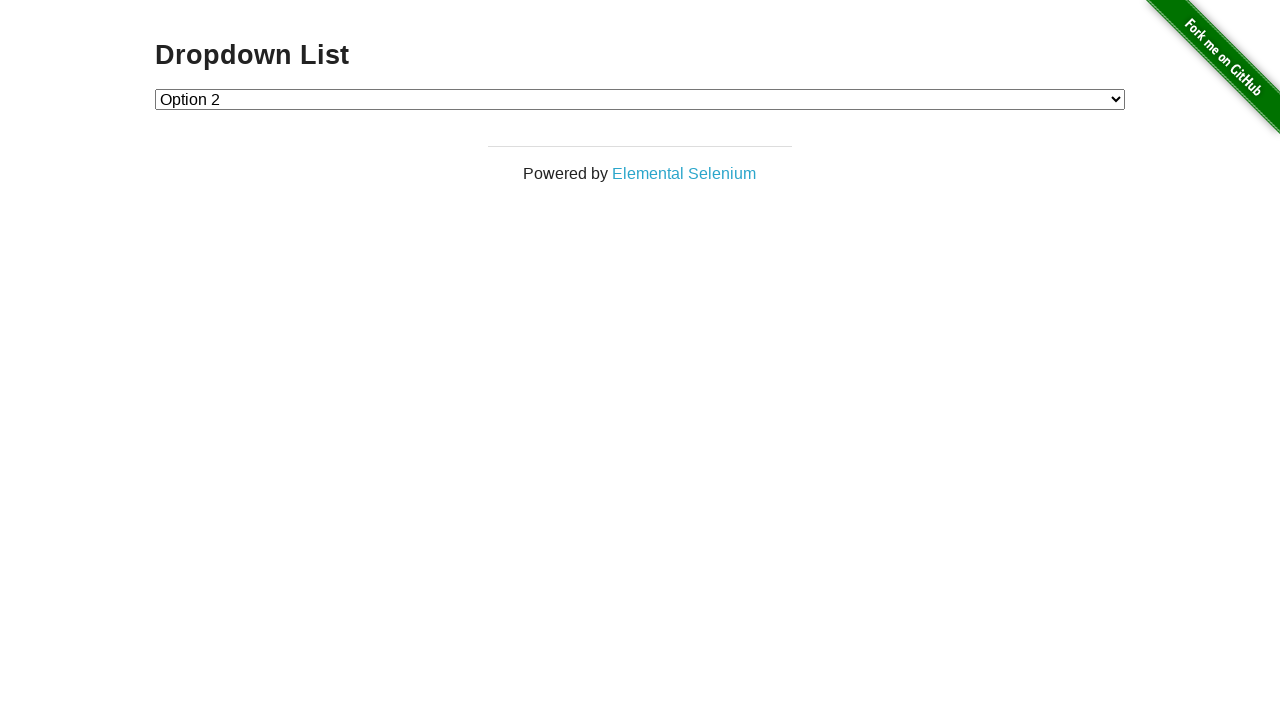

Verified that 'Option 2' is correctly selected
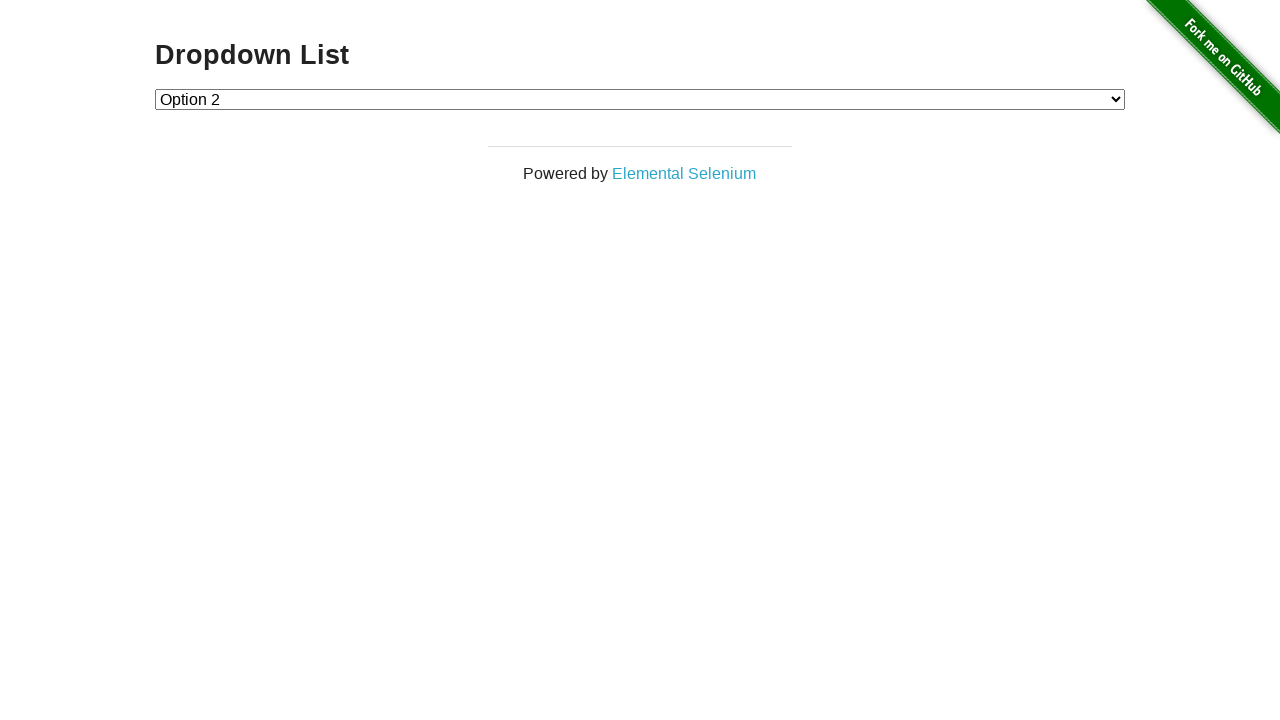

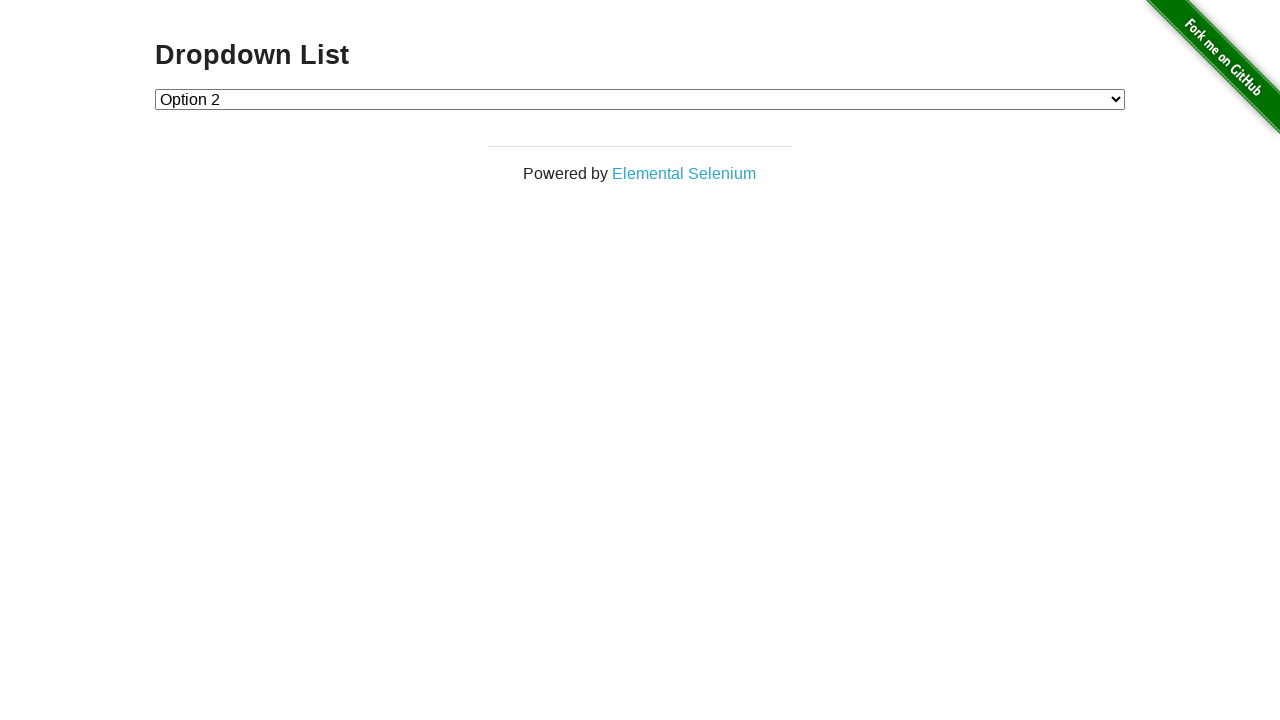